Tests an editable/searchable dropdown by typing and selecting different country options

Starting URL: https://react.semantic-ui.com/maximize/dropdown-example-search-selection/

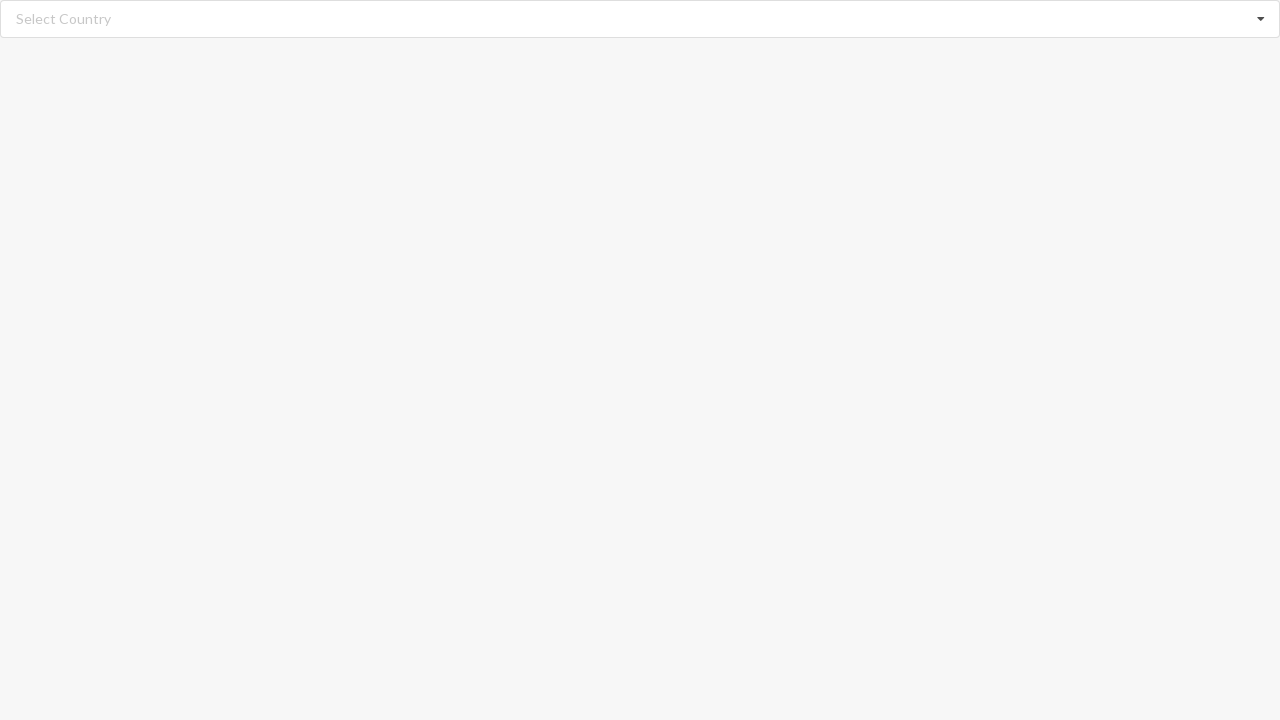

Cleared search input field on input.search
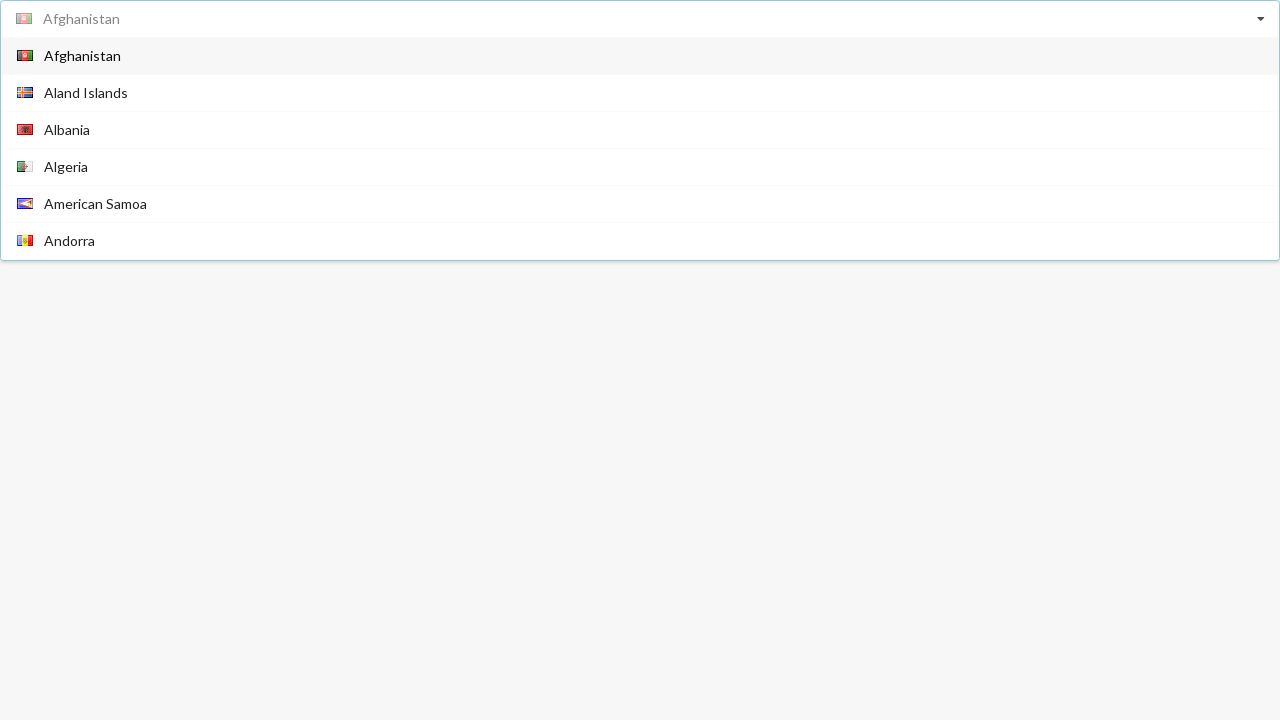

Typed 'Belgium' into search field on input.search
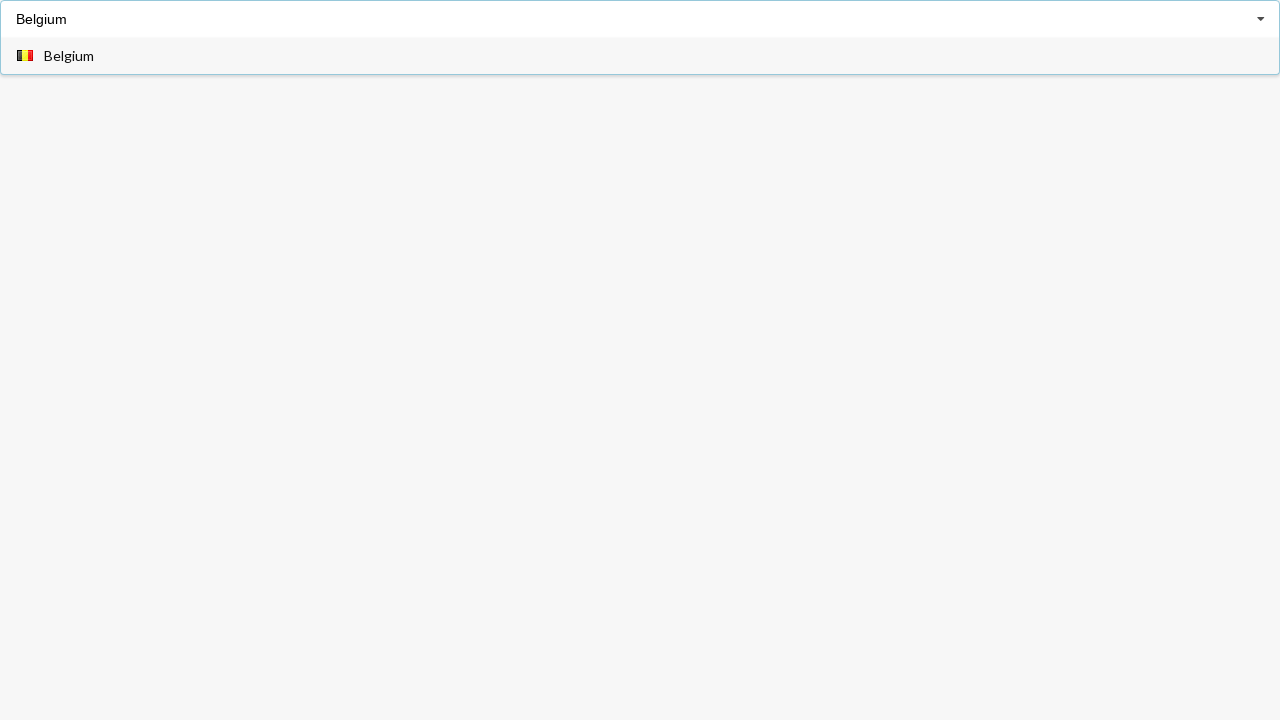

Dropdown items became visible
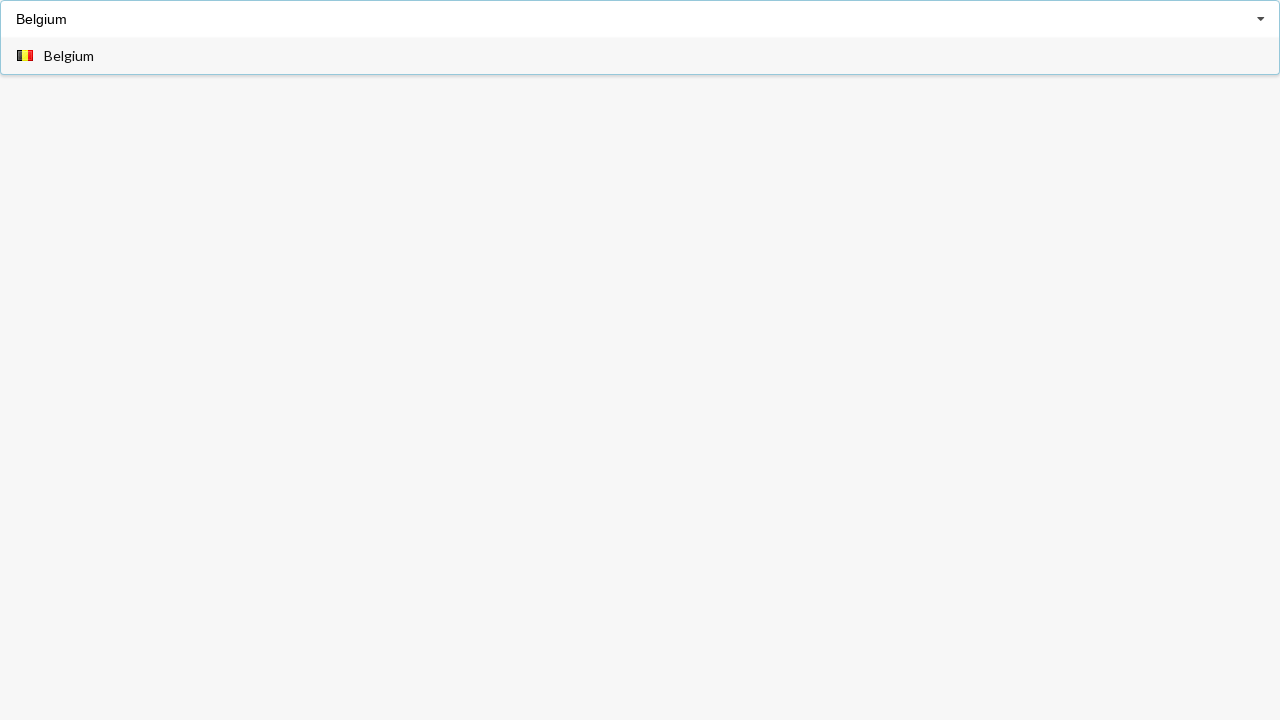

Selected 'Belgium' from dropdown
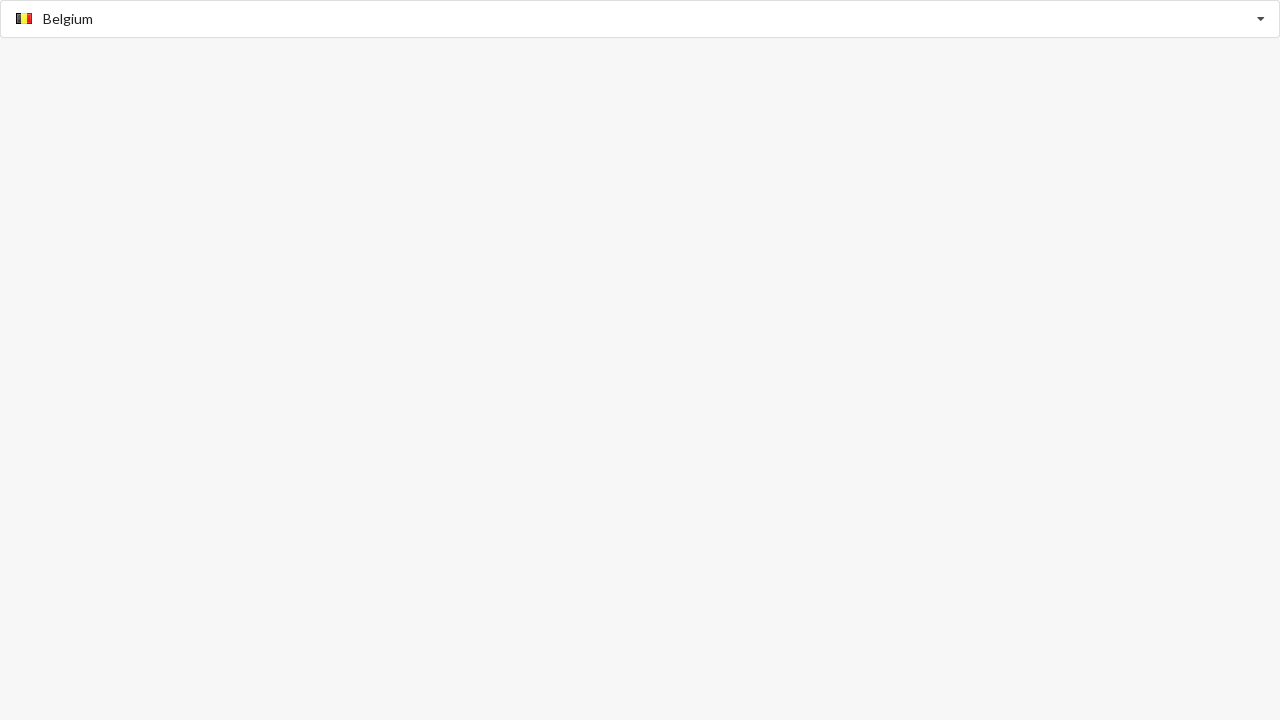

Verified that 'Belgium' was selected
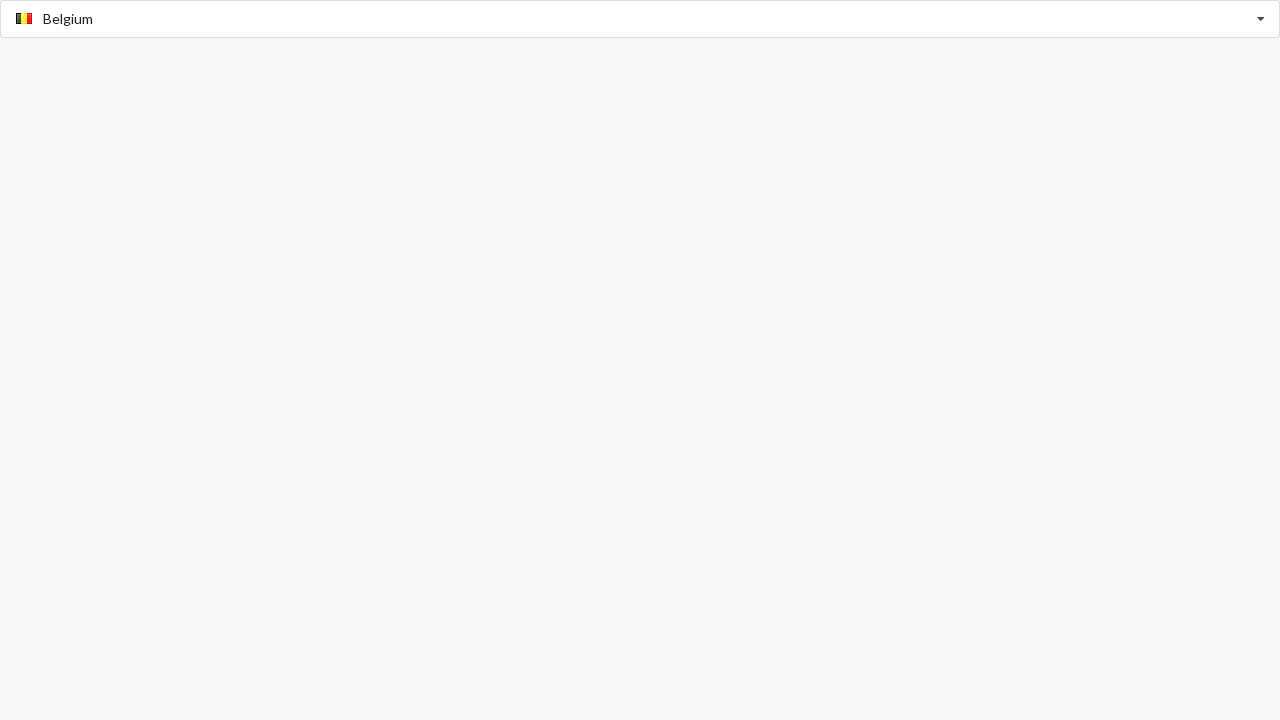

Cleared search input field on input.search
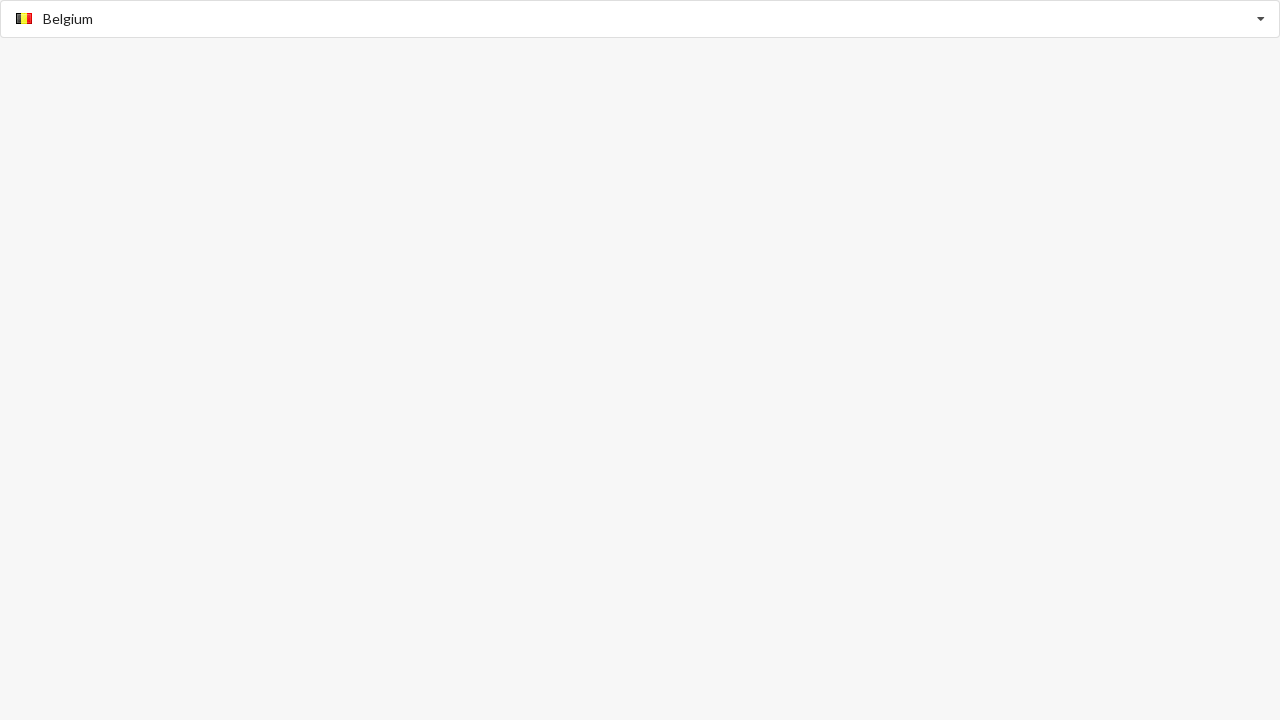

Typed 'Angola' into search field on input.search
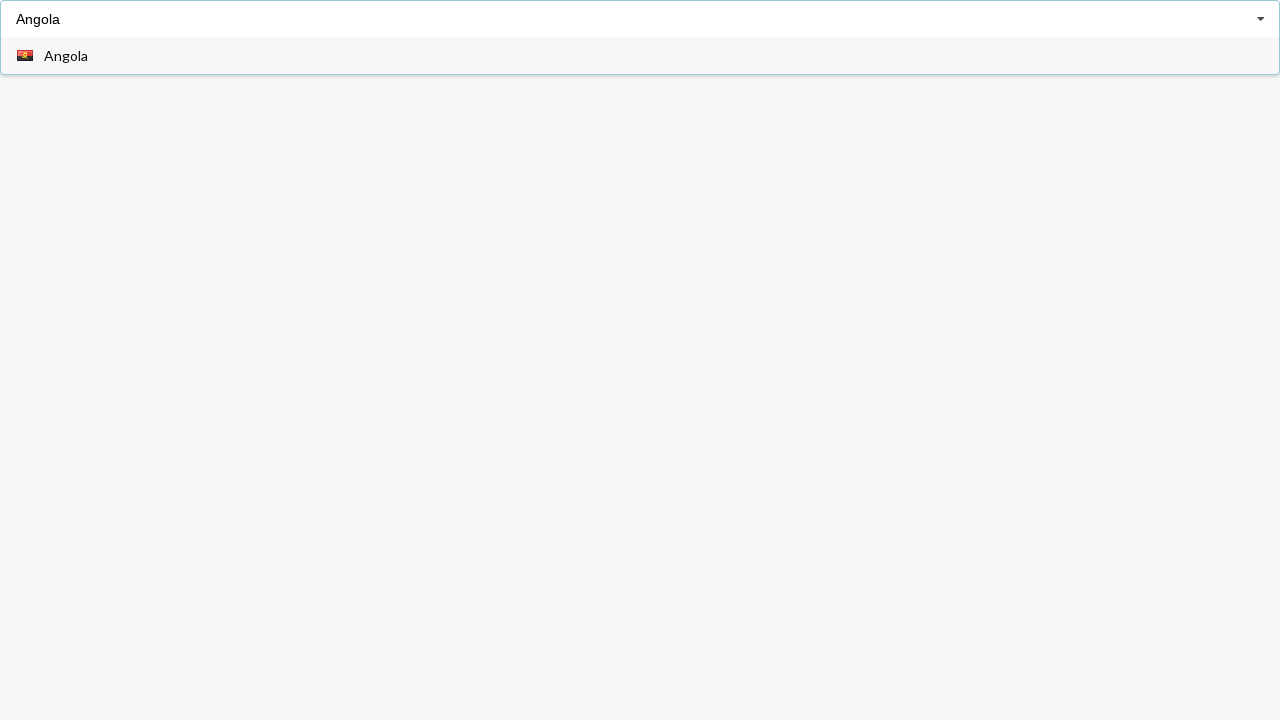

Dropdown items became visible
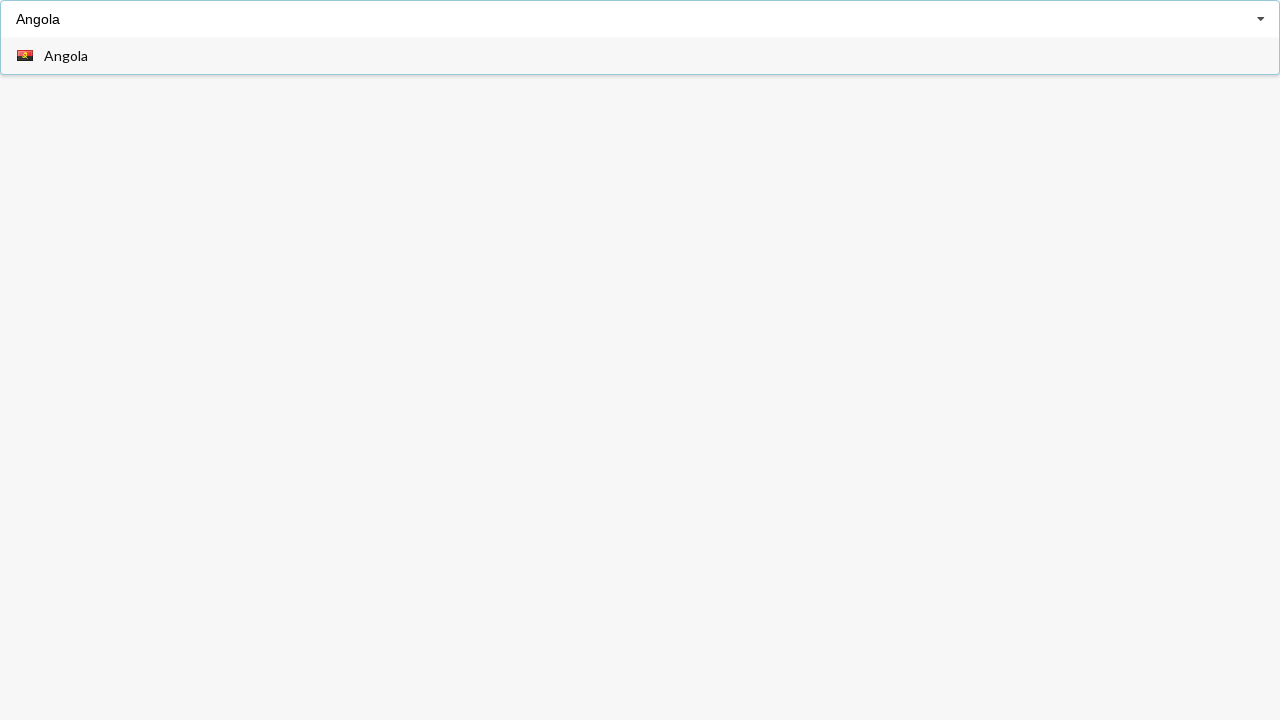

Selected 'Angola' from dropdown
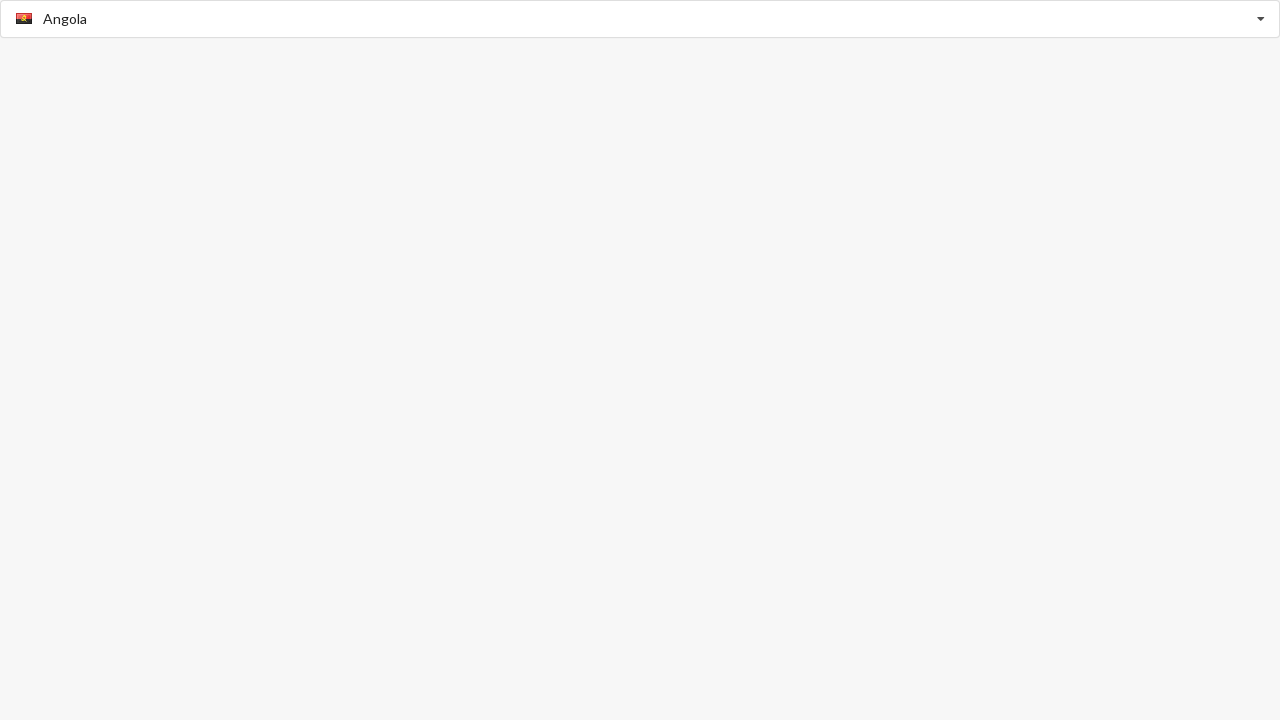

Verified that 'Angola' was selected
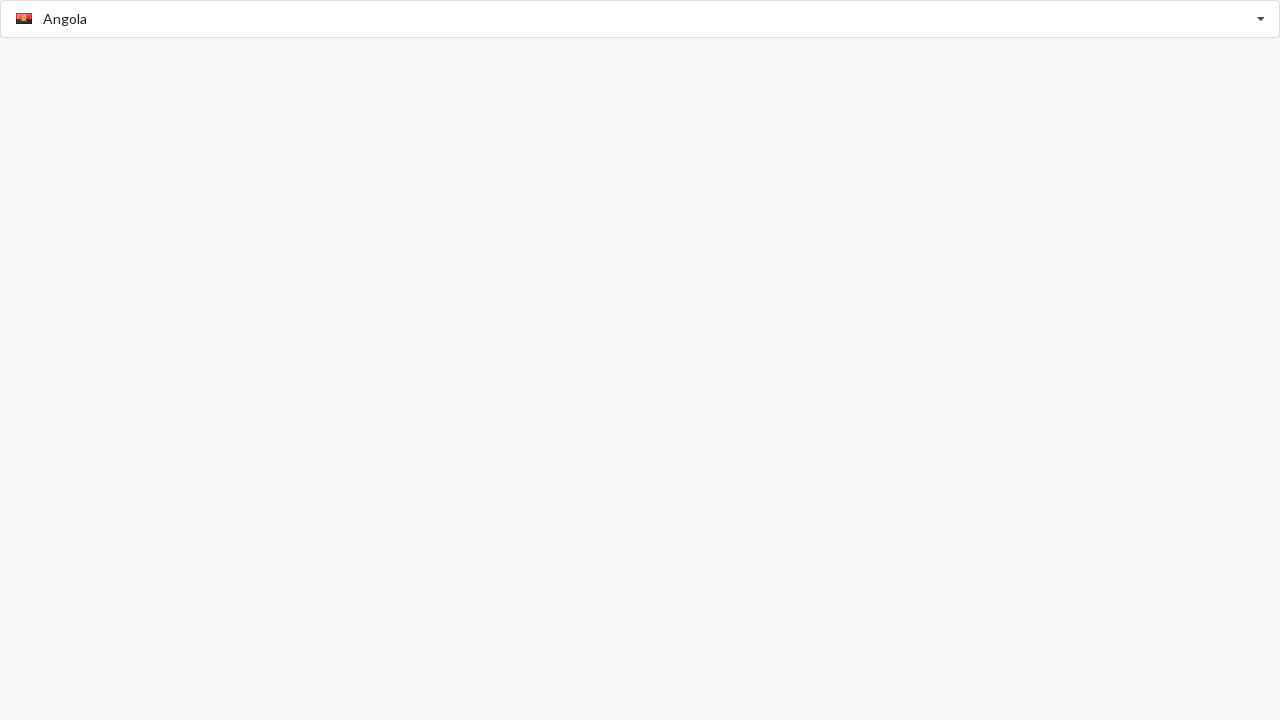

Cleared search input field on input.search
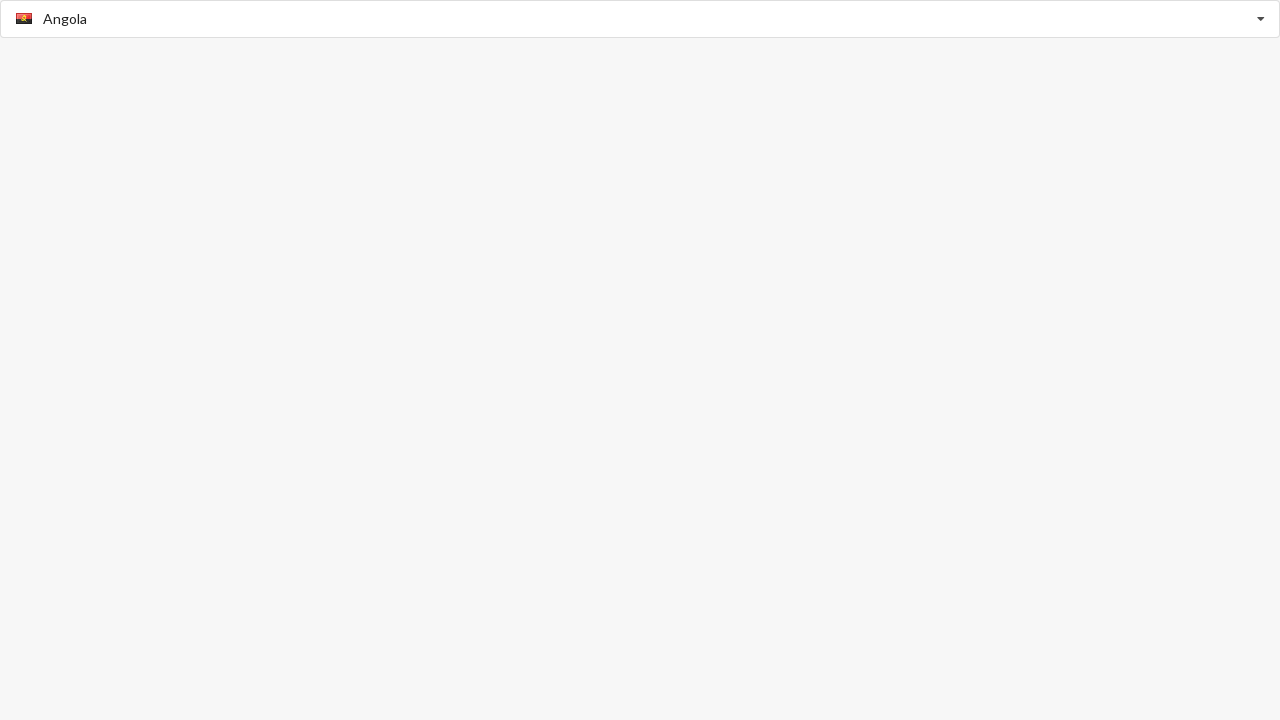

Typed 'Benin' into search field on input.search
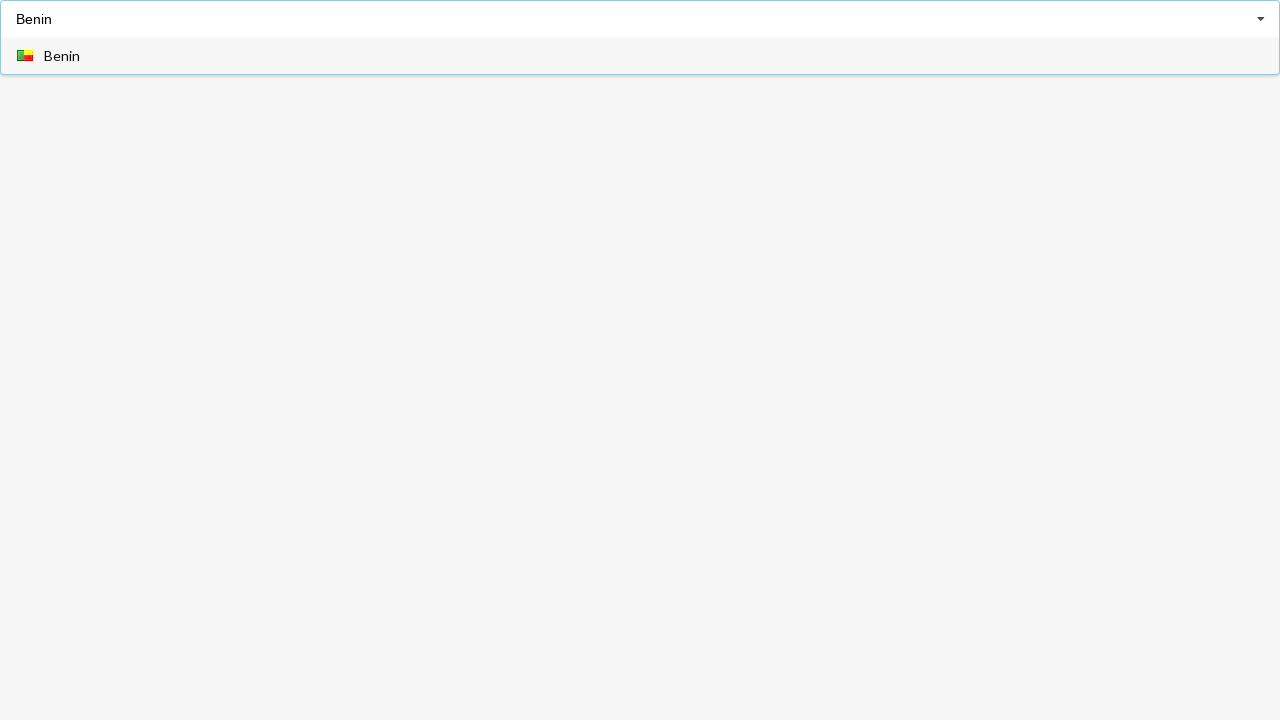

Dropdown items became visible
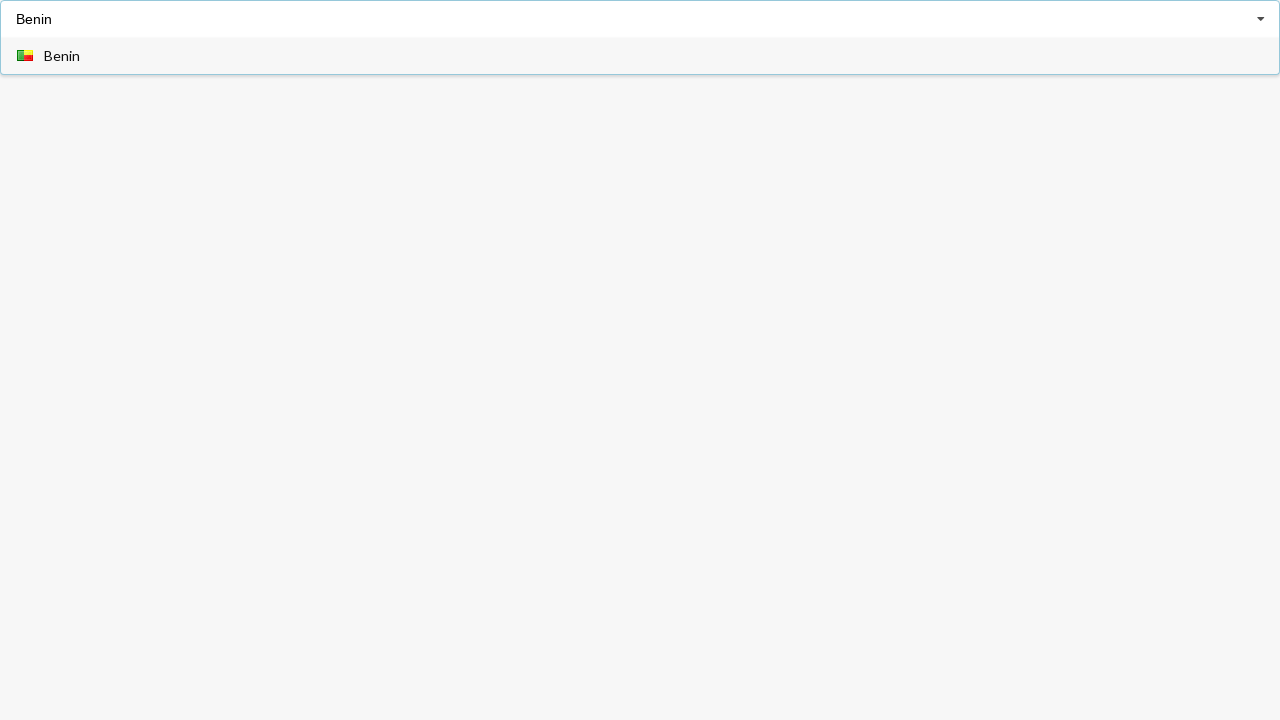

Selected 'Benin' from dropdown
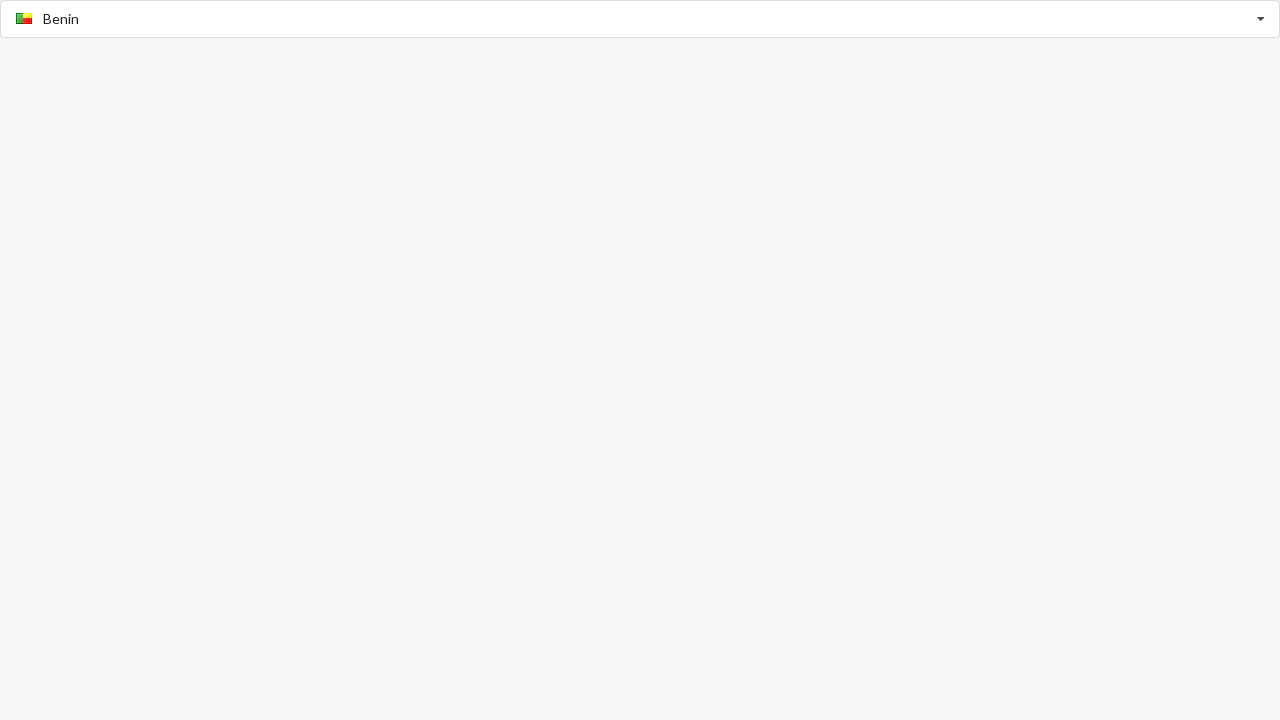

Verified that 'Benin' was selected
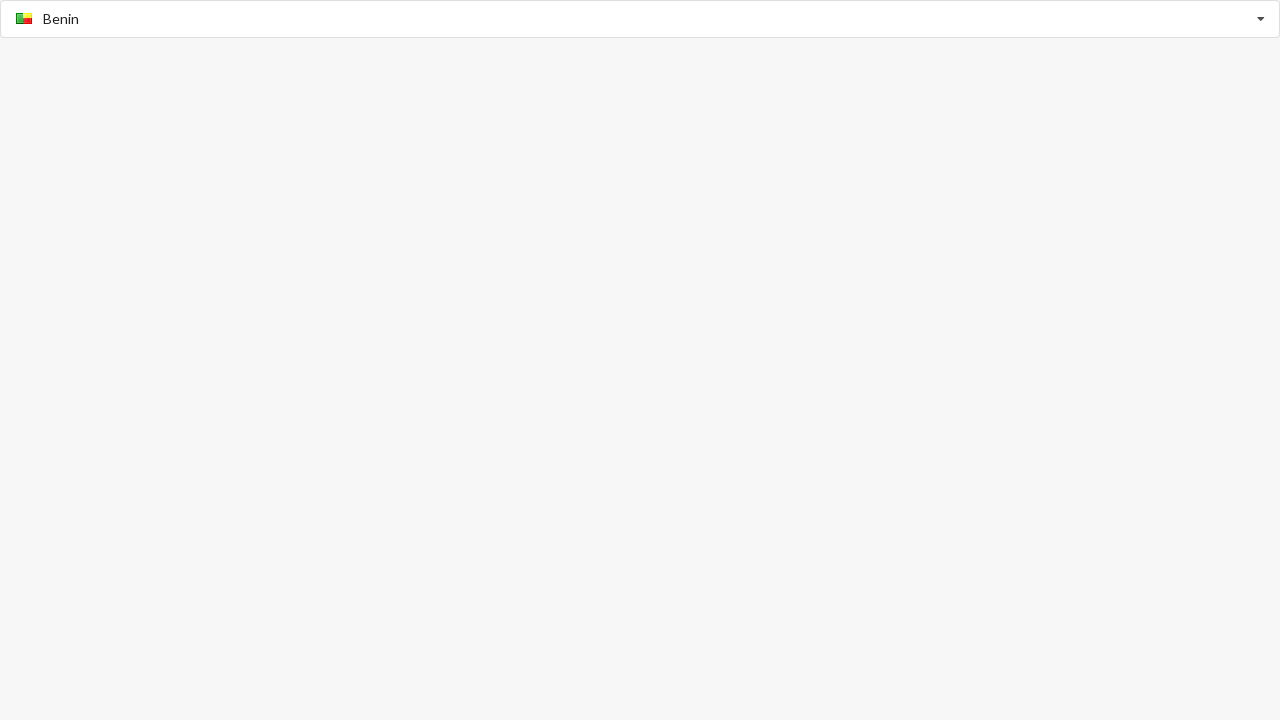

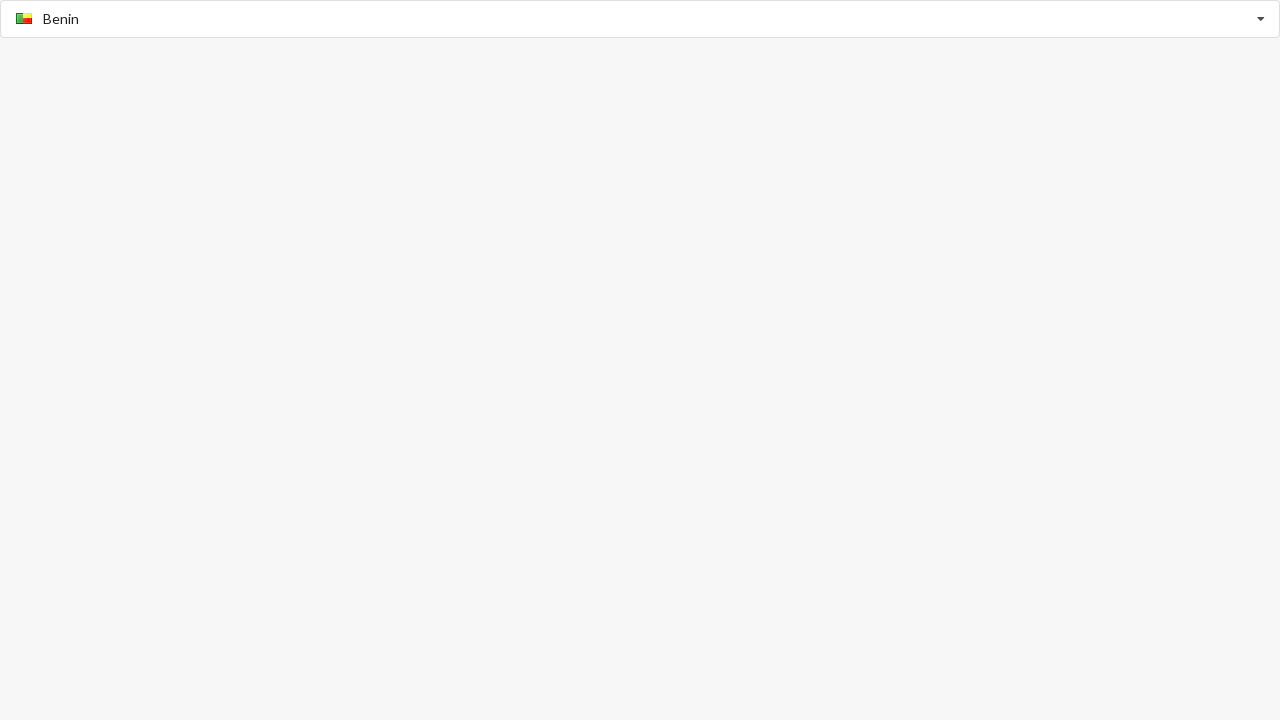